Navigates to a page with iframes and counts the total number of iframes present on the page using two different methods

Starting URL: https://demoqa.com/frames

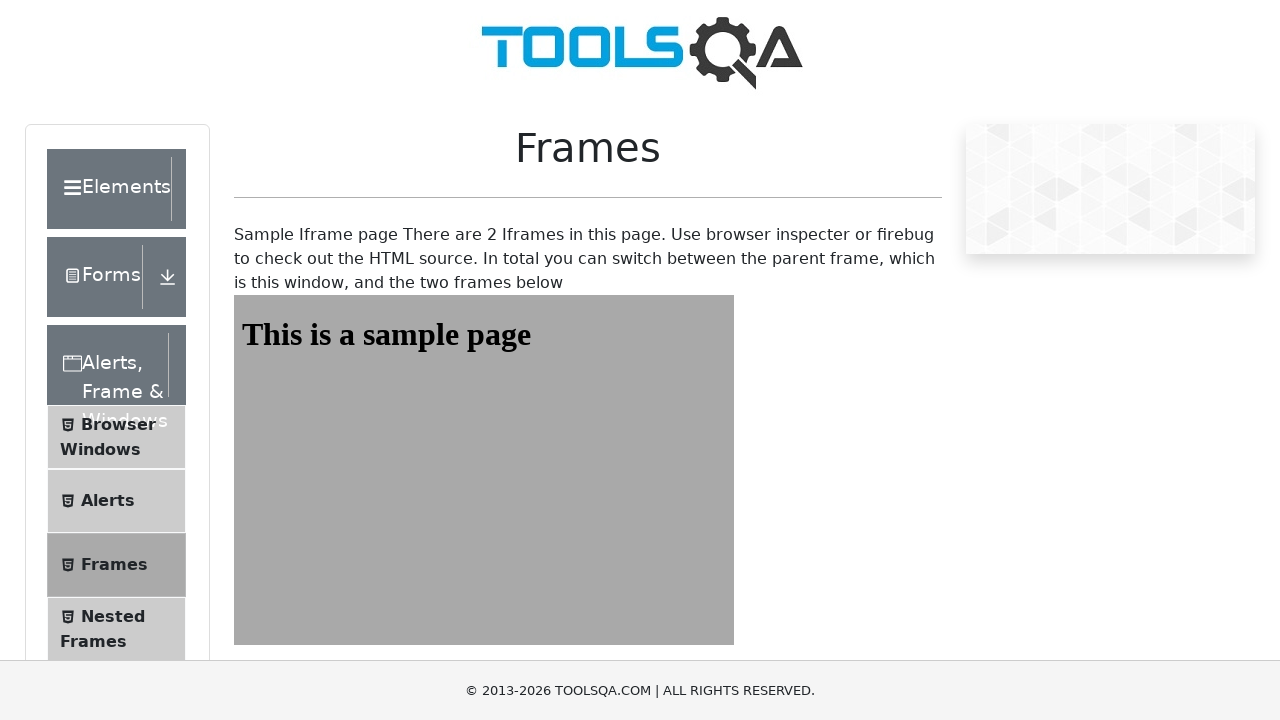

Navigated to https://demoqa.com/frames
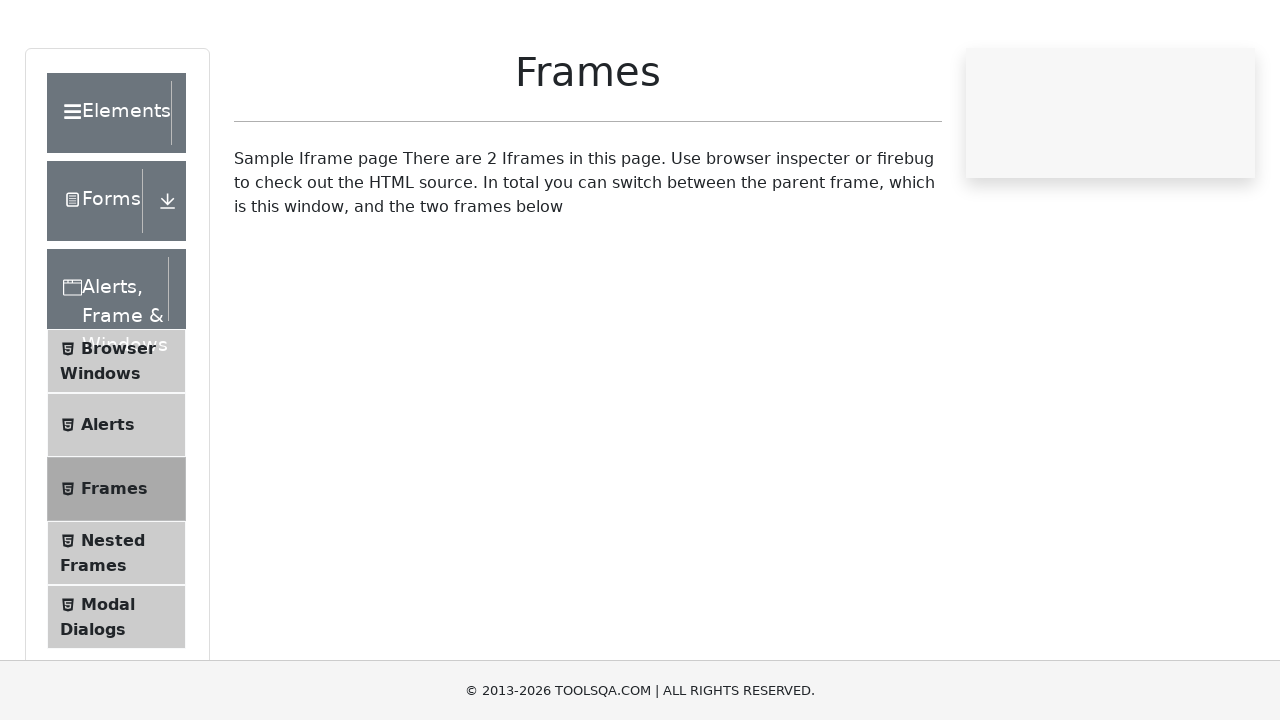

Counted iframes using JavaScript method: 2 iframes found
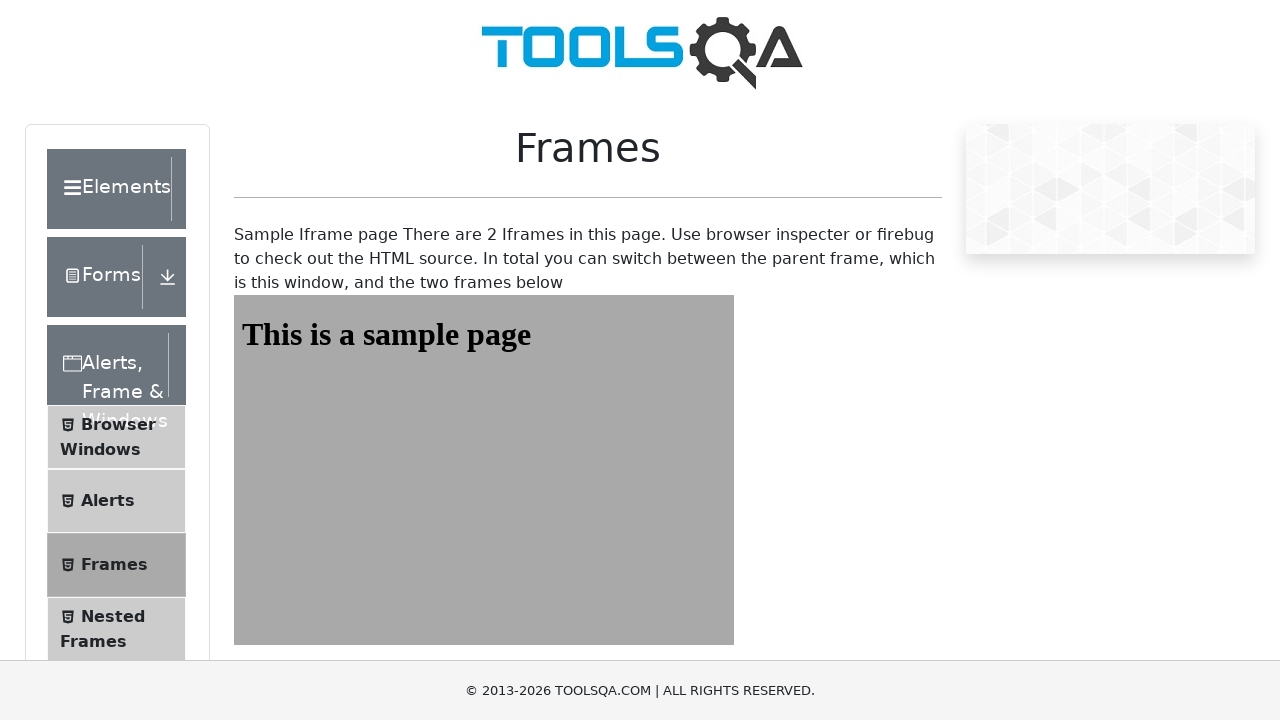

Counted iframes using locator method: 5 iframe elements found
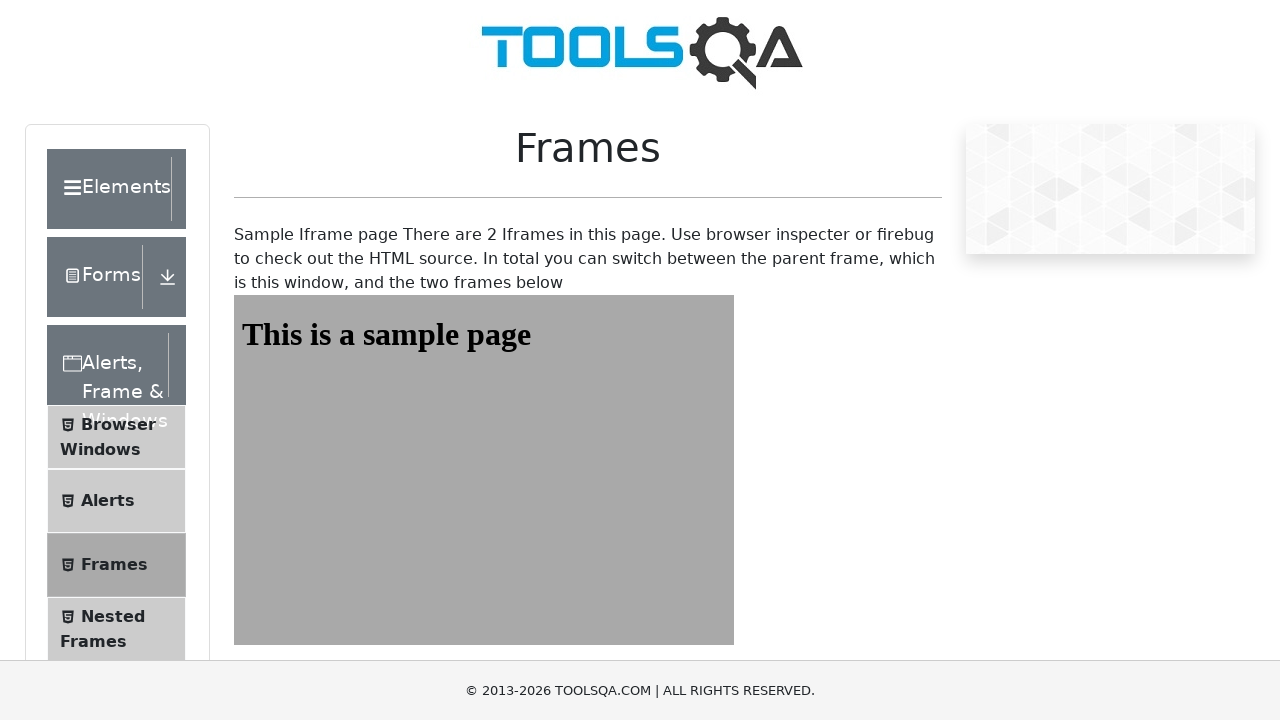

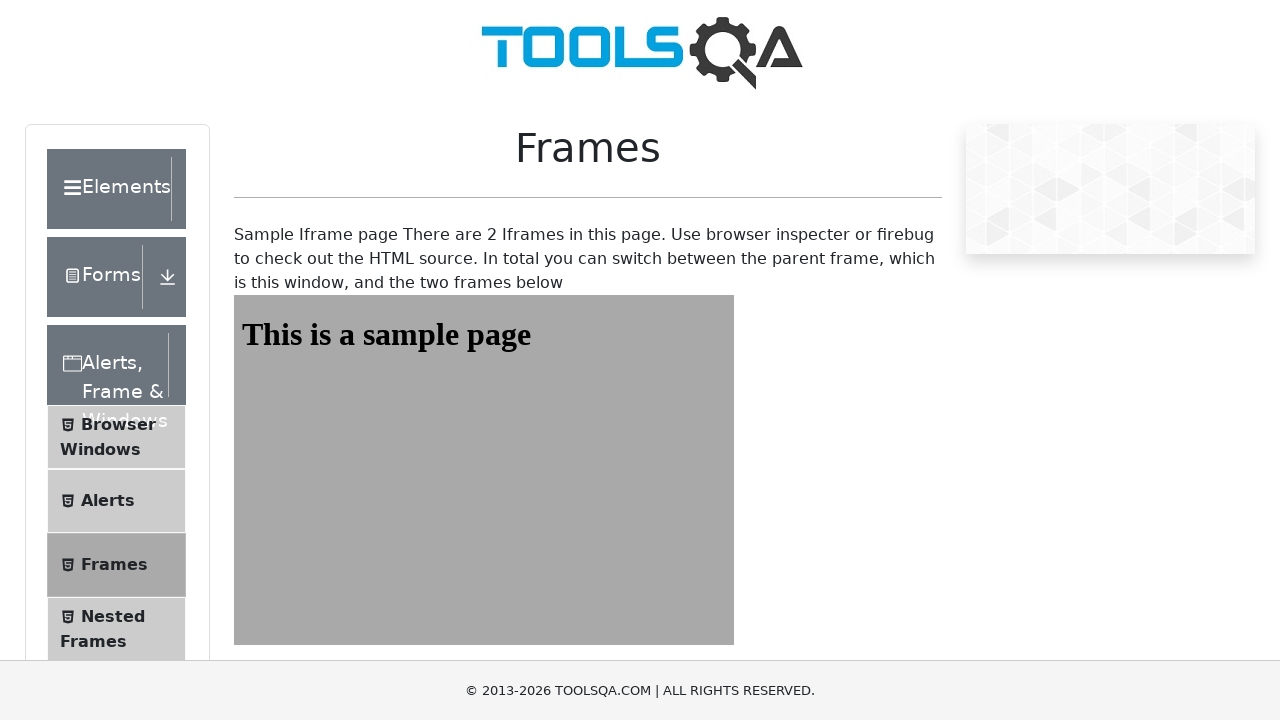